Tests file download functionality by clicking a download button and verifying the download initiated

Starting URL: https://demo.automationtesting.in/FileDownload.html

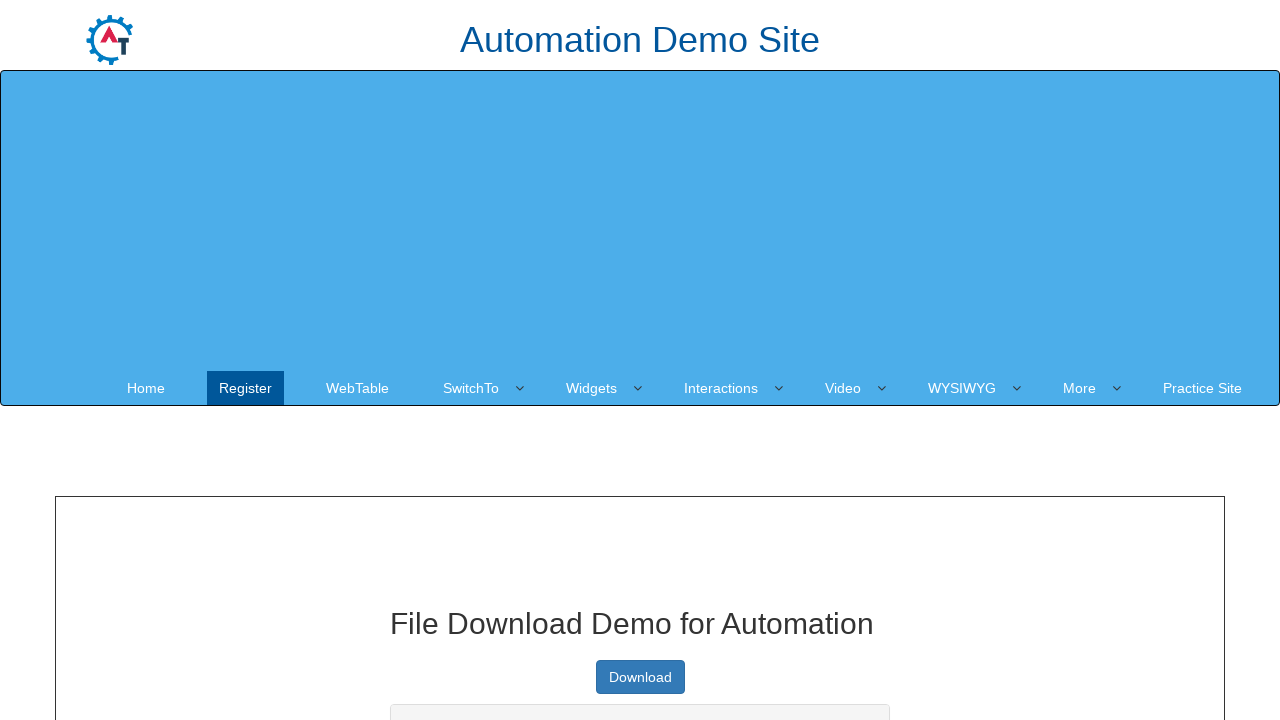

Clicked download button to initiate file download at (640, 677) on xpath=/html/body/section/div[1]/div/div/div[1]/a
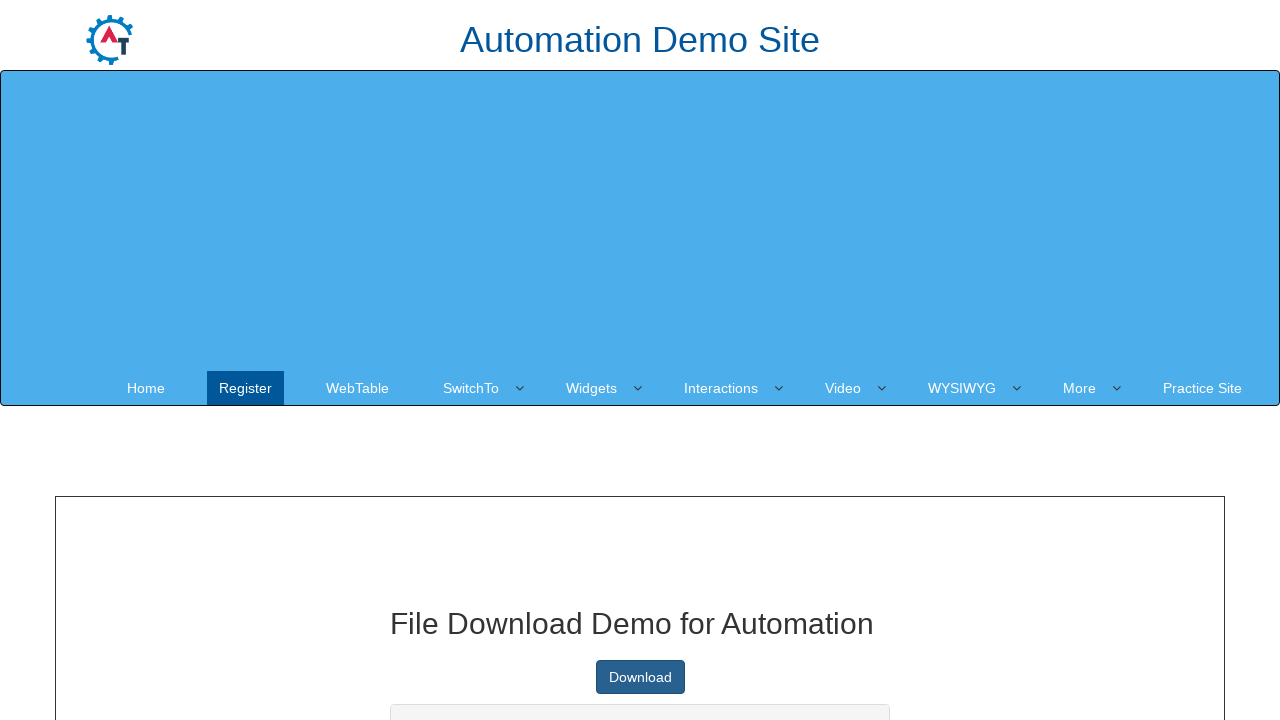

Waited 3 seconds for download to initiate
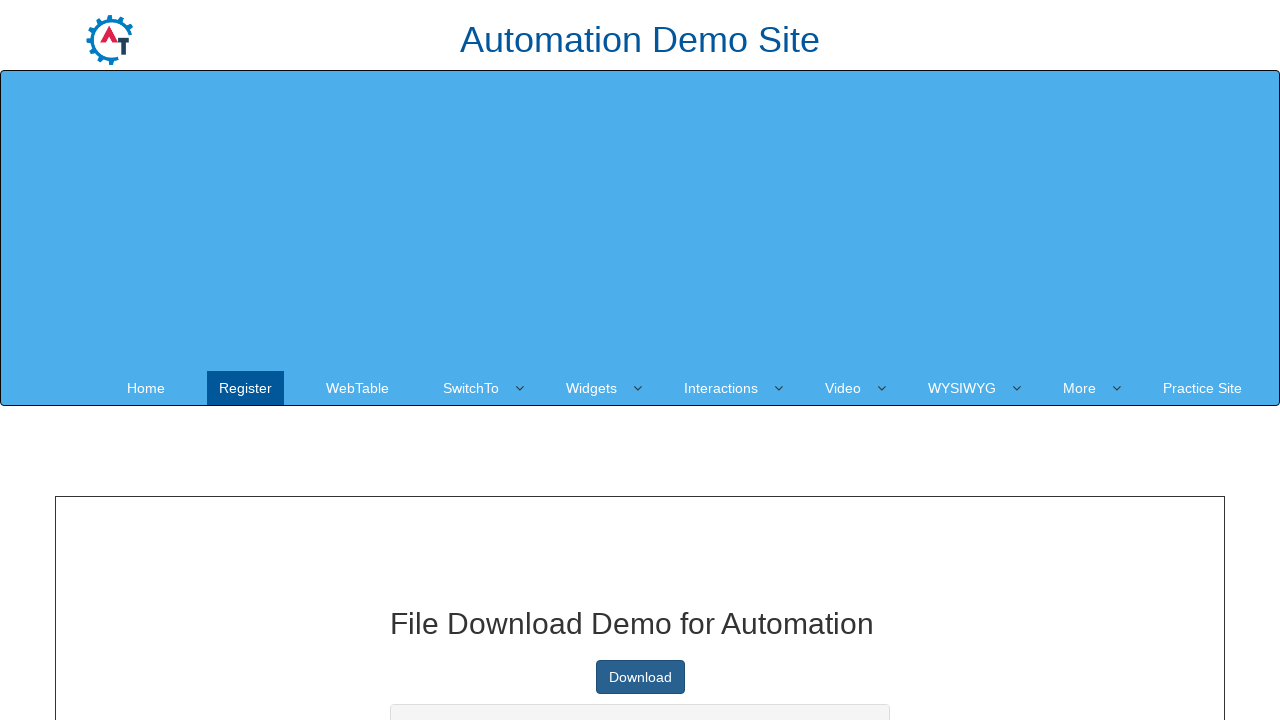

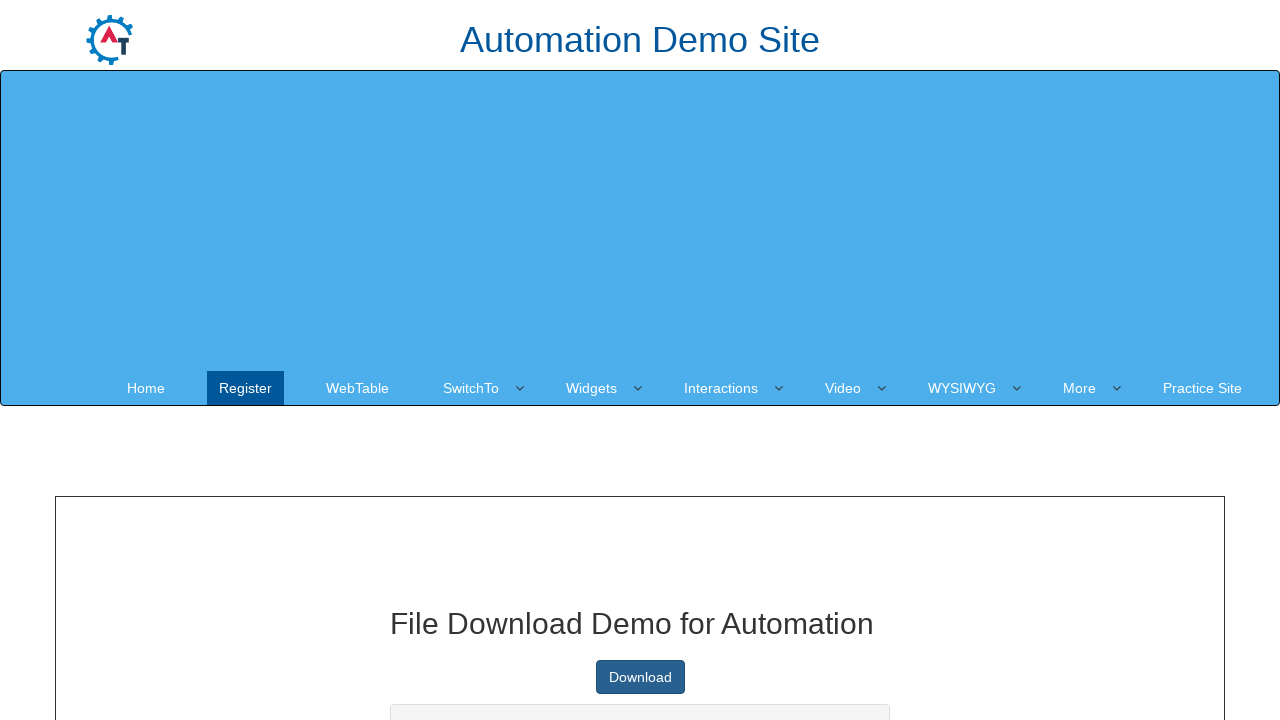